Tests notification messages by clicking on a link that generates notifications

Starting URL: http://the-internet.herokuapp.com/notification_message_rendered

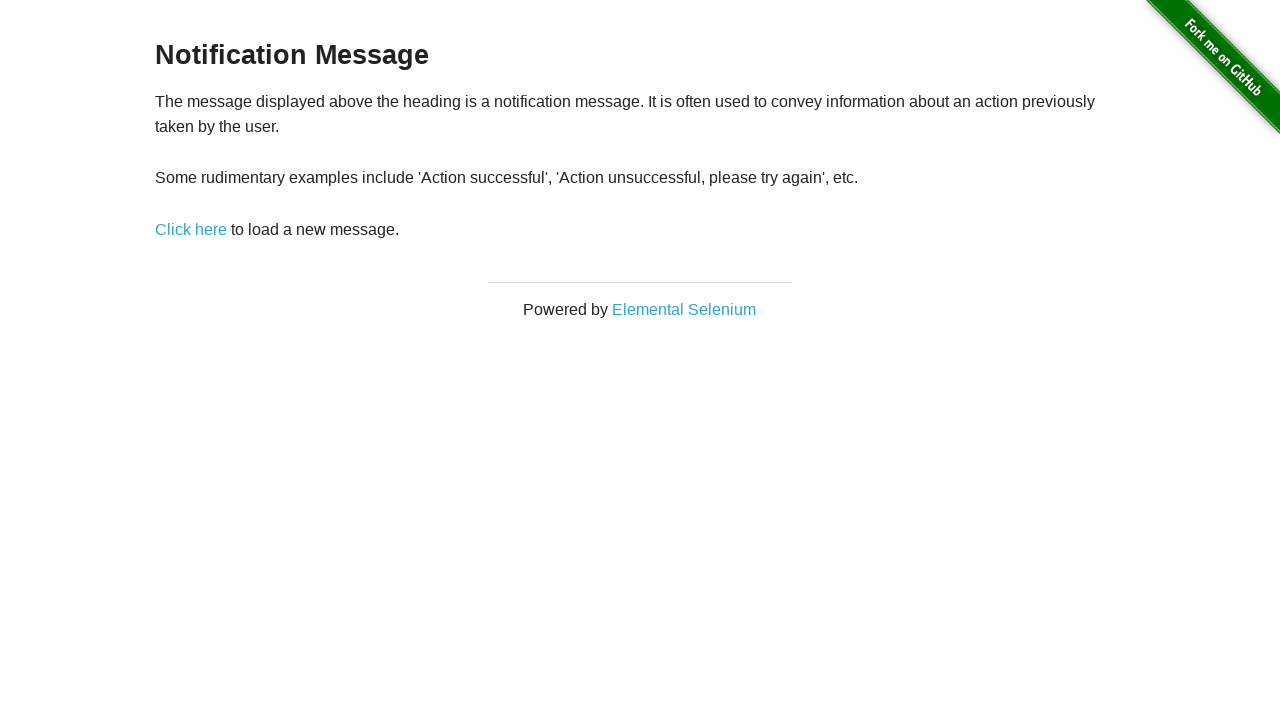

Clicked notification message link at (191, 229) on xpath=//a[@href='/notification_message']
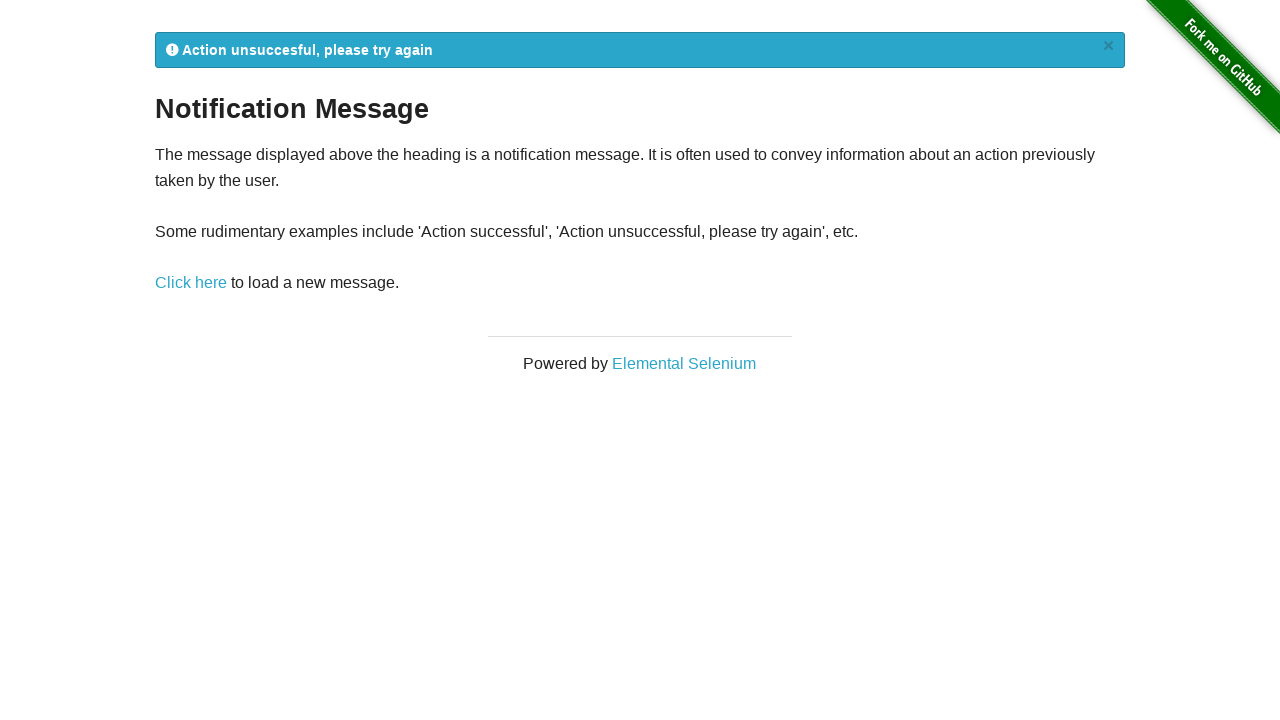

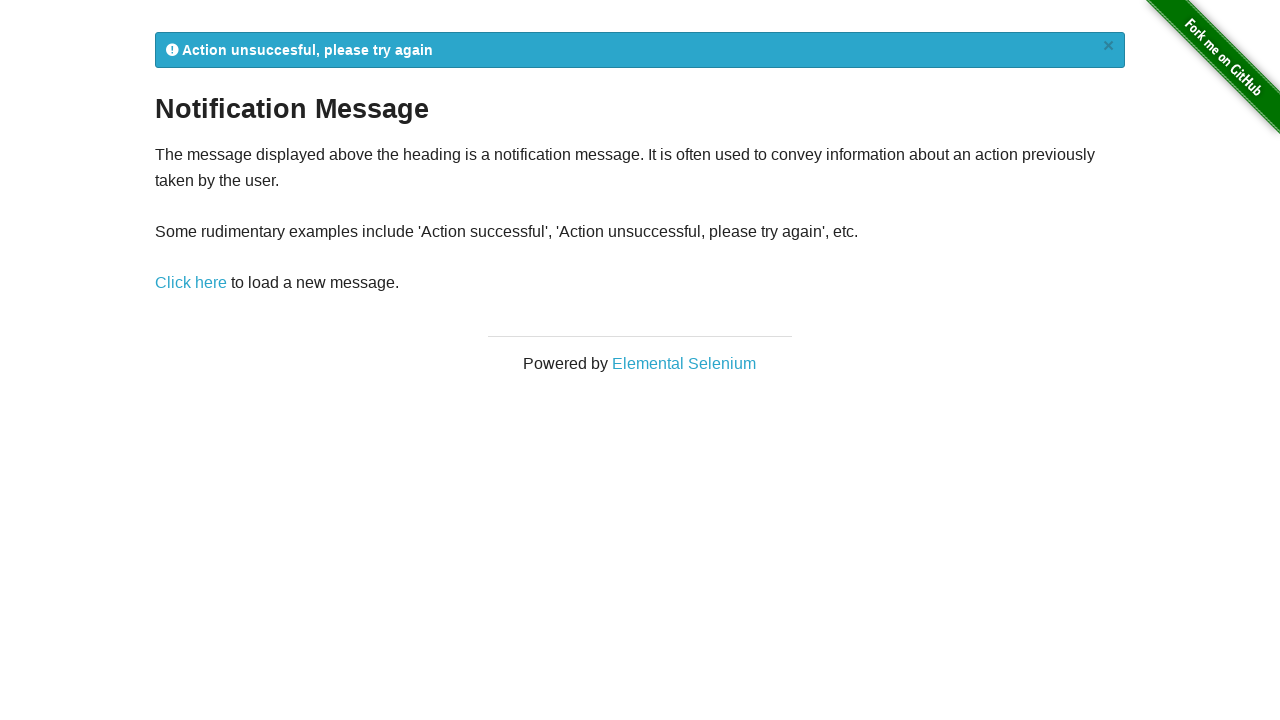